Tests clicking a button with a specific CSS class, handling the resulting alert dialog, and refreshing the page - repeated 3 times to verify consistent behavior

Starting URL: http://uitestingplayground.com/classattr

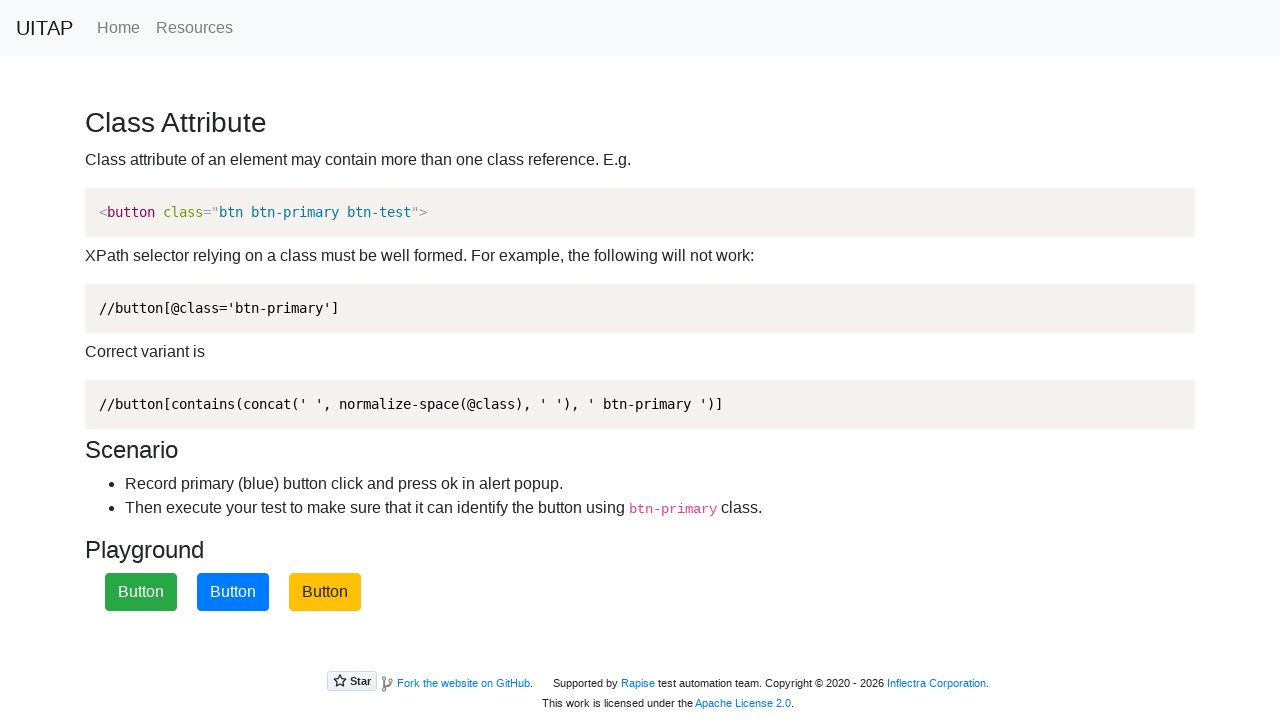

Clicked primary button (iteration 1/3) at (233, 592) on button.btn-primary
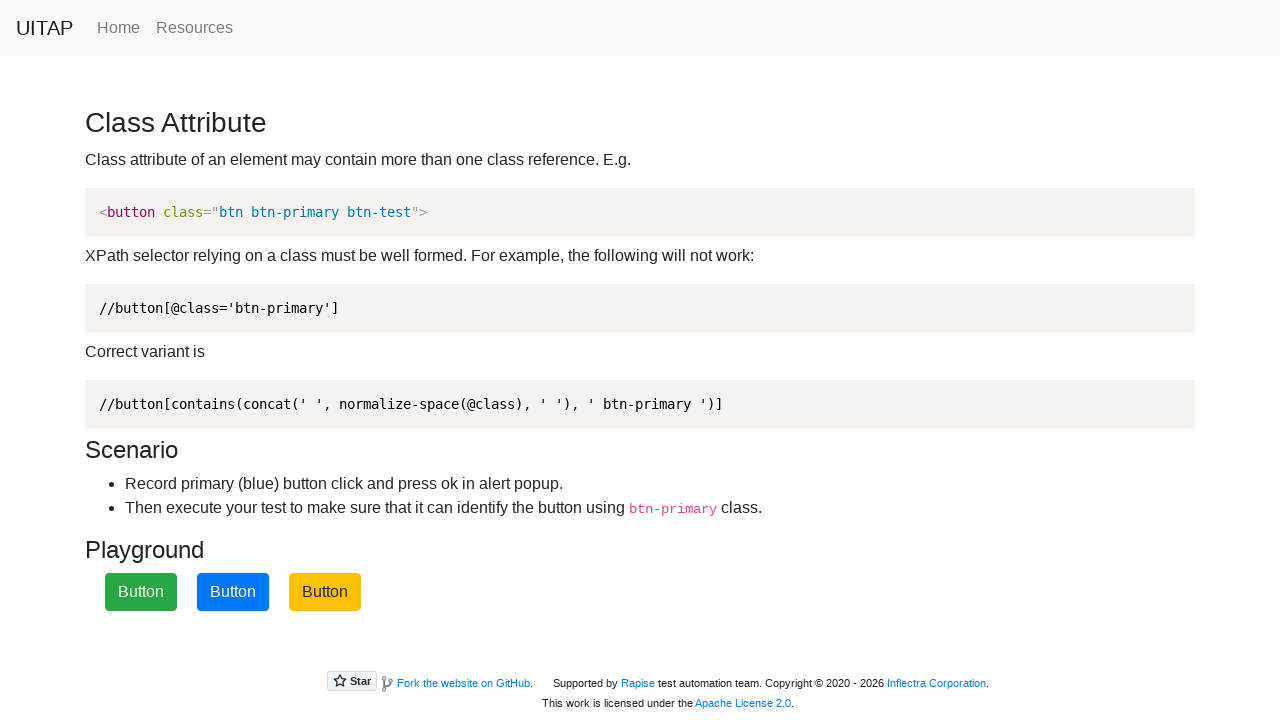

Set up dialog handler to accept alerts
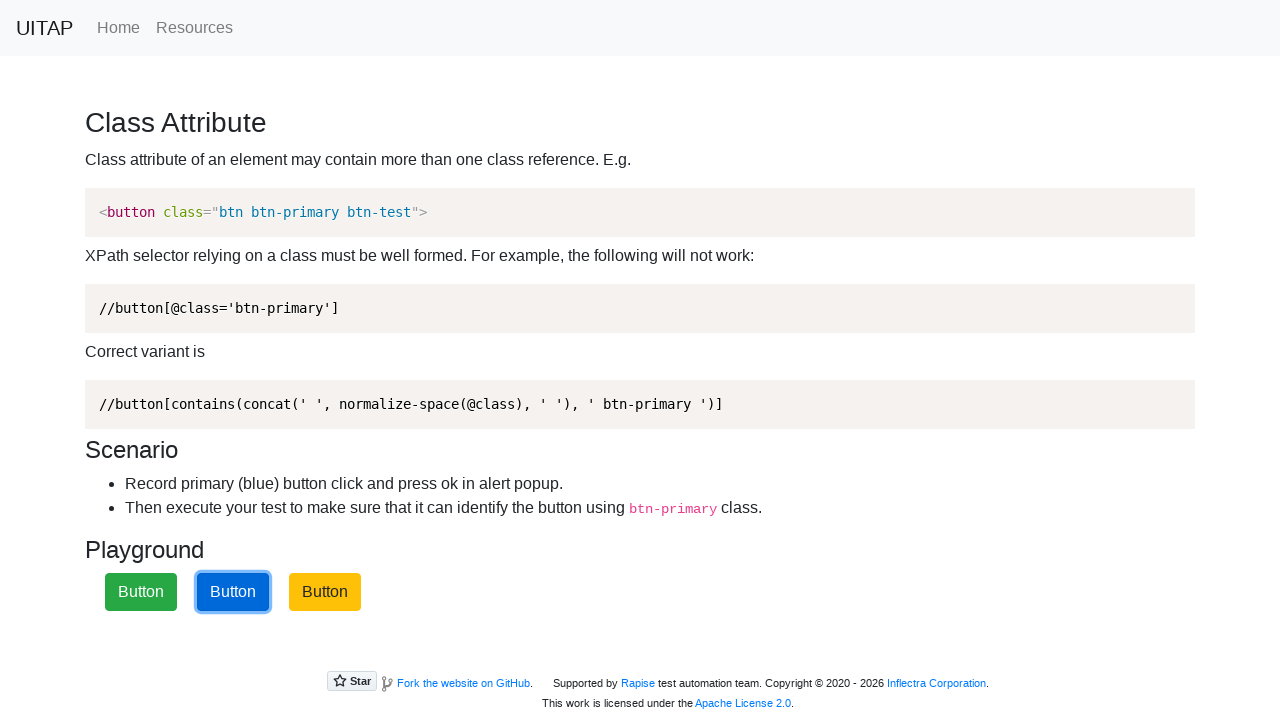

Waited for dialog to appear and be handled
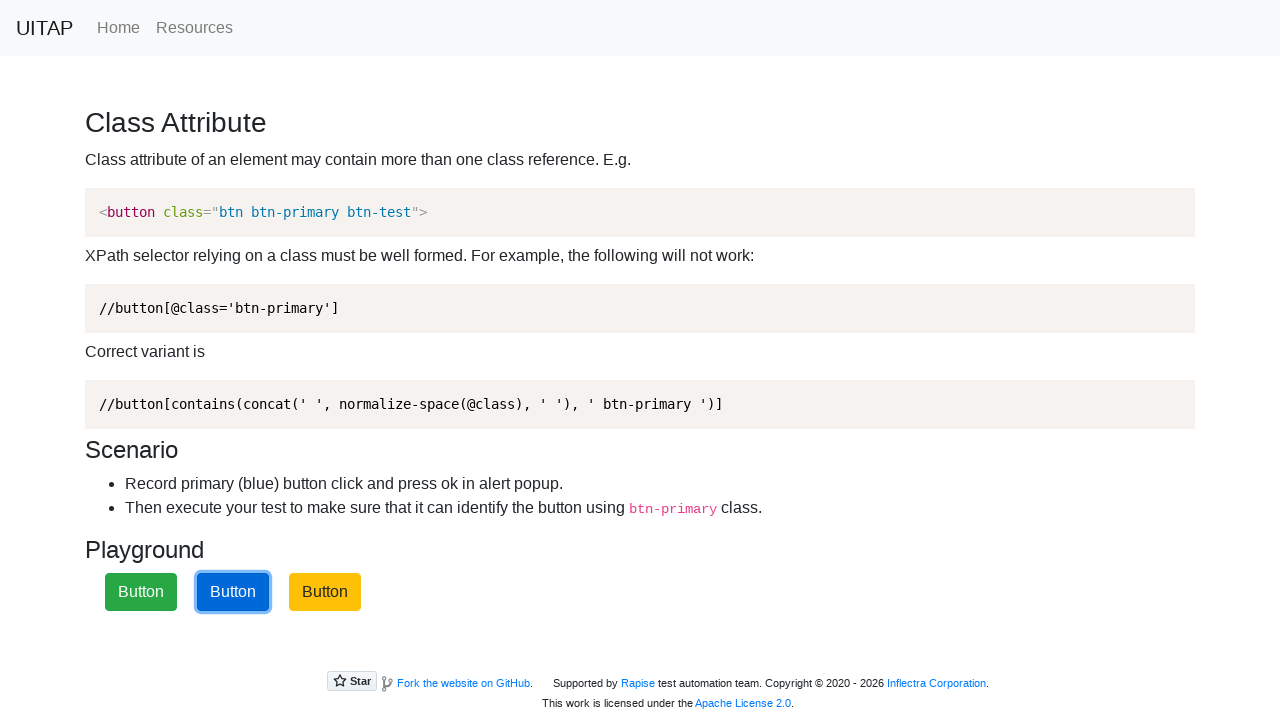

Refreshed page after alert handling (iteration 1/3)
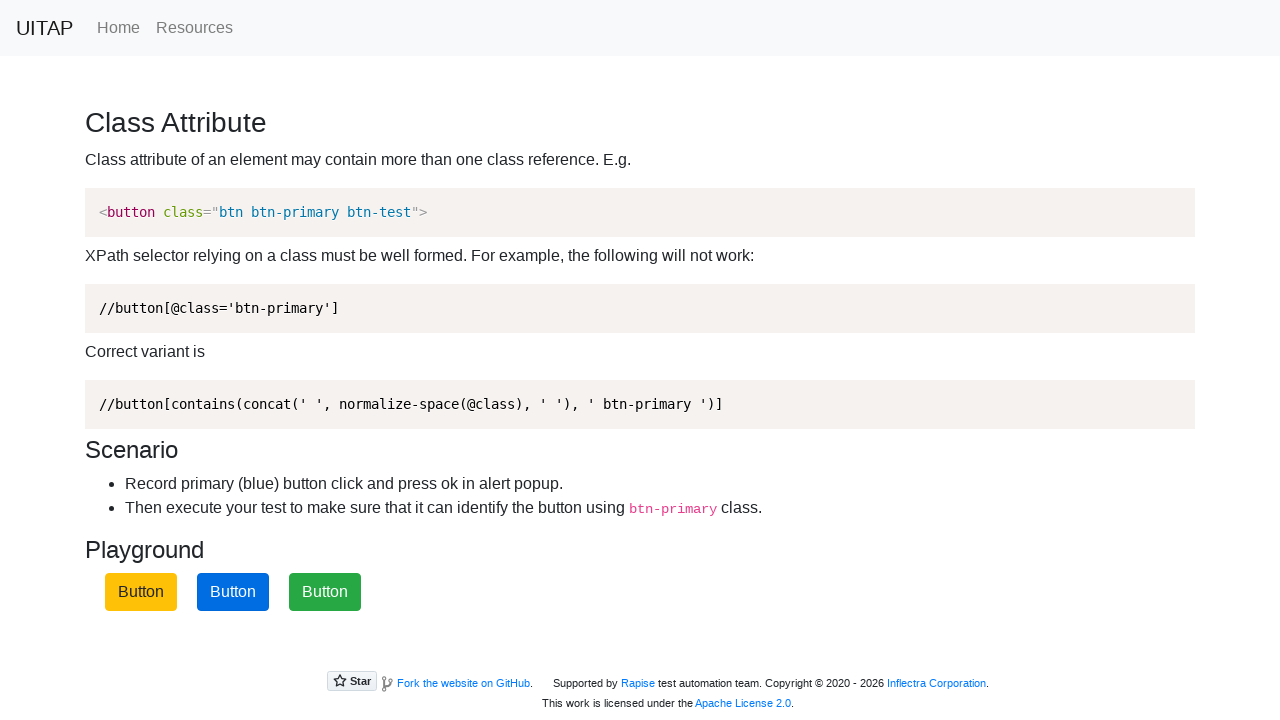

Clicked primary button (iteration 2/3) at (233, 592) on button.btn-primary
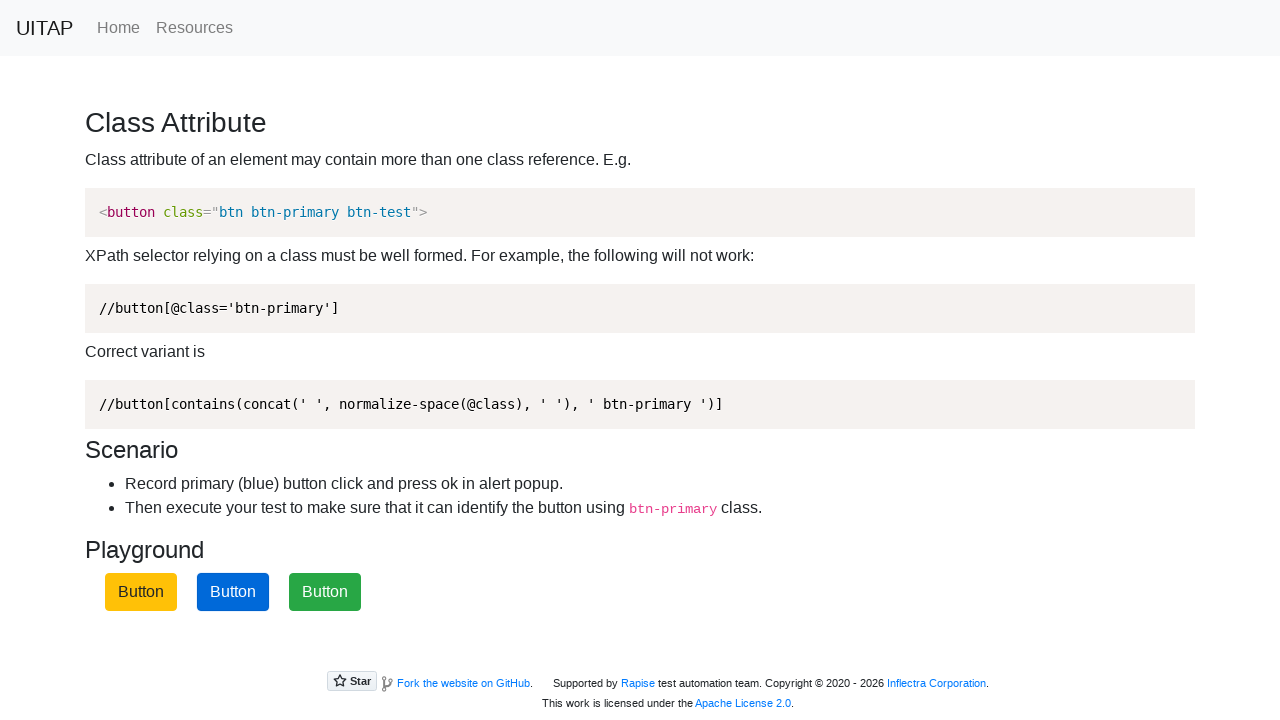

Set up dialog handler to accept alerts
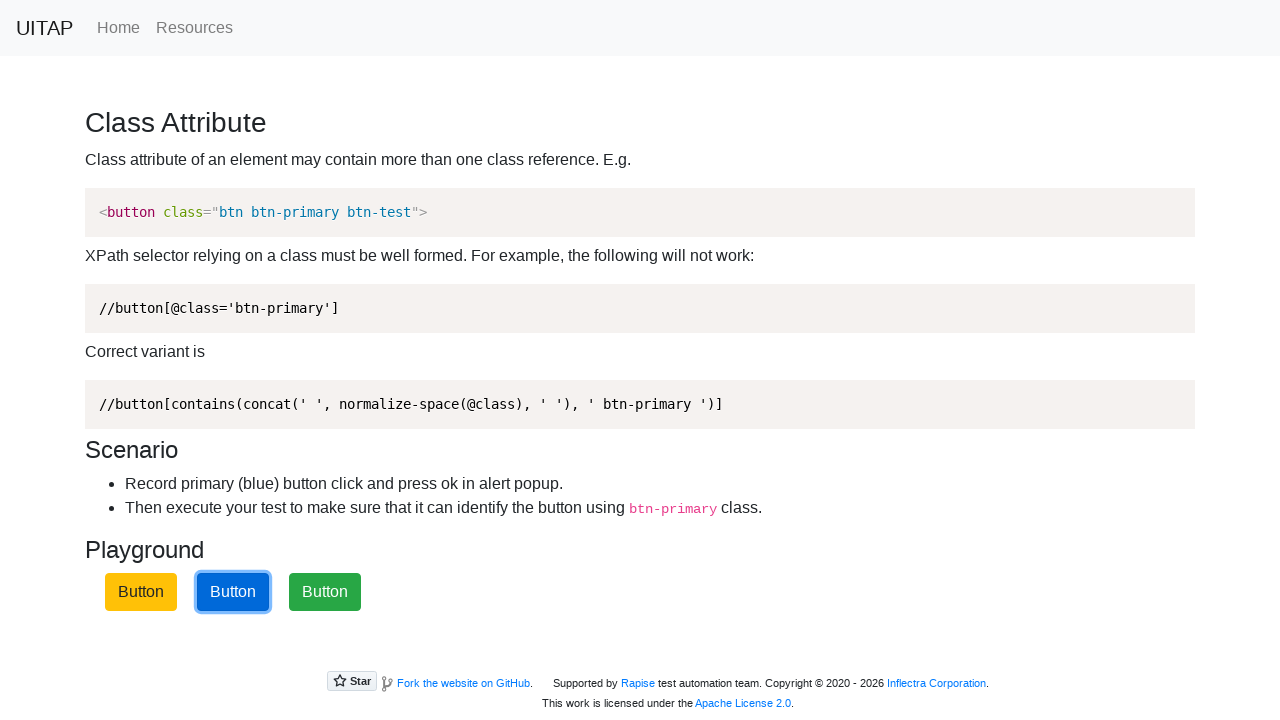

Waited for dialog to appear and be handled
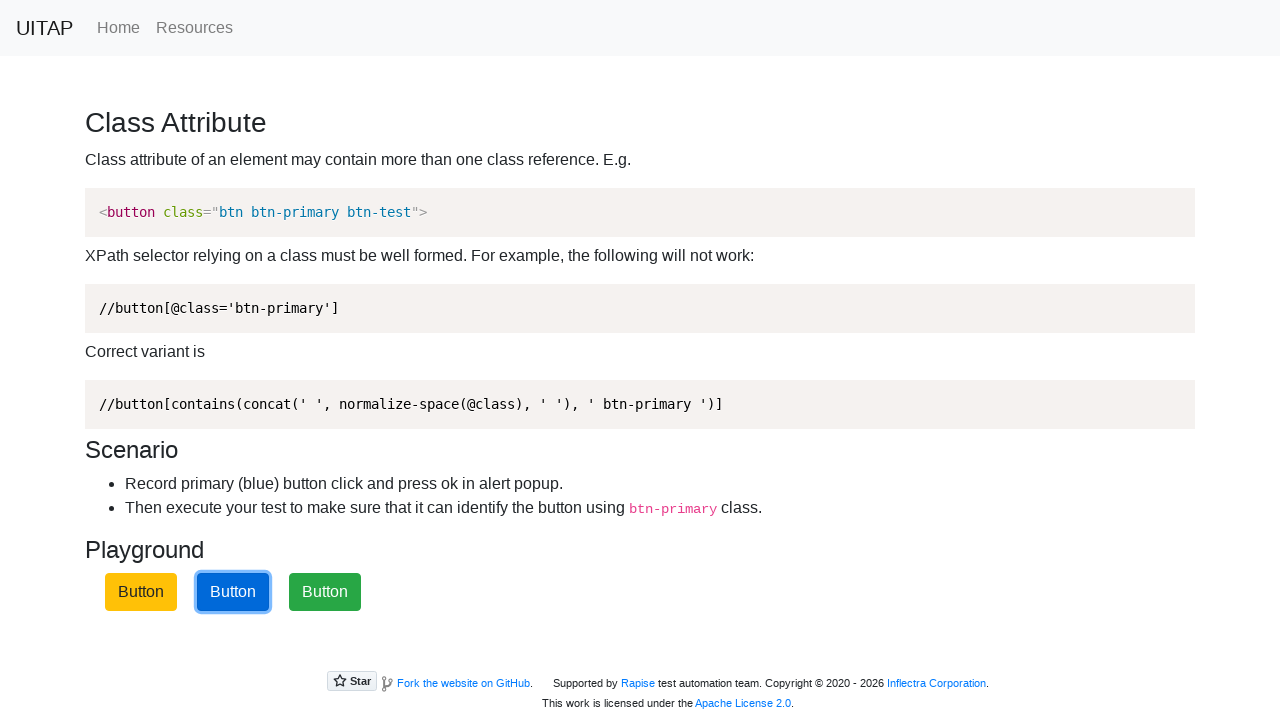

Refreshed page after alert handling (iteration 2/3)
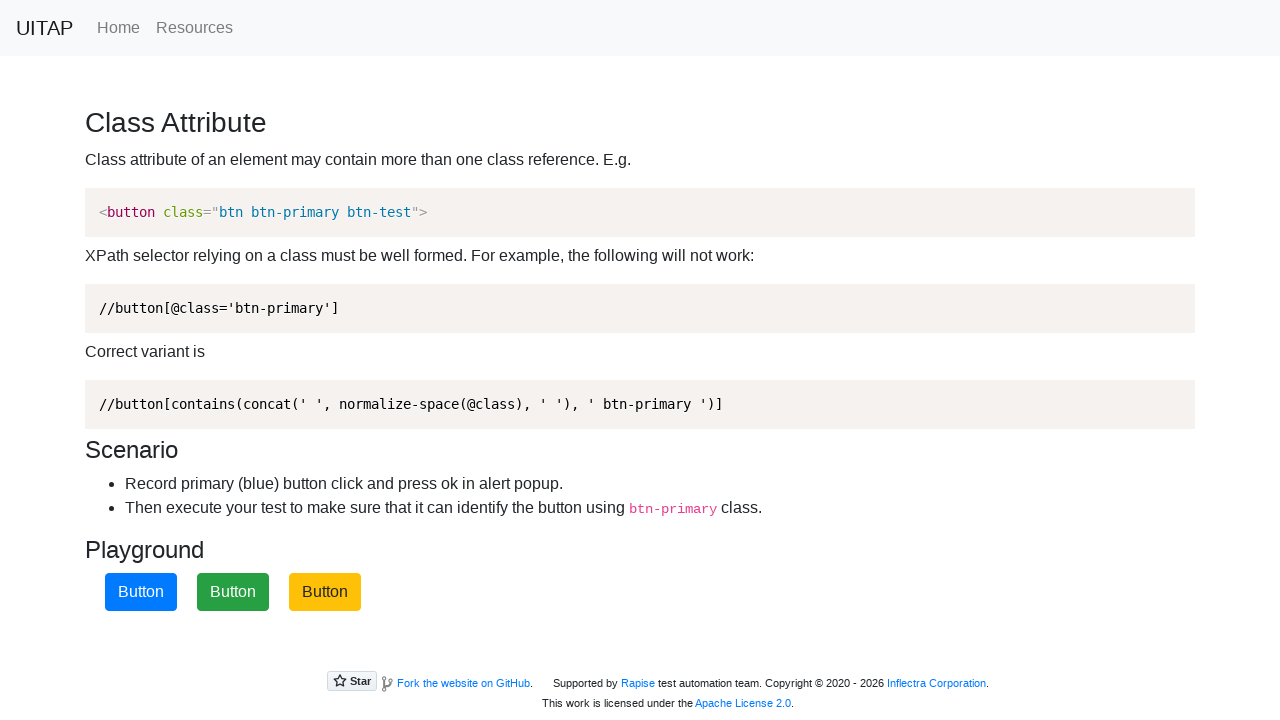

Clicked primary button (iteration 3/3) at (141, 592) on button.btn-primary
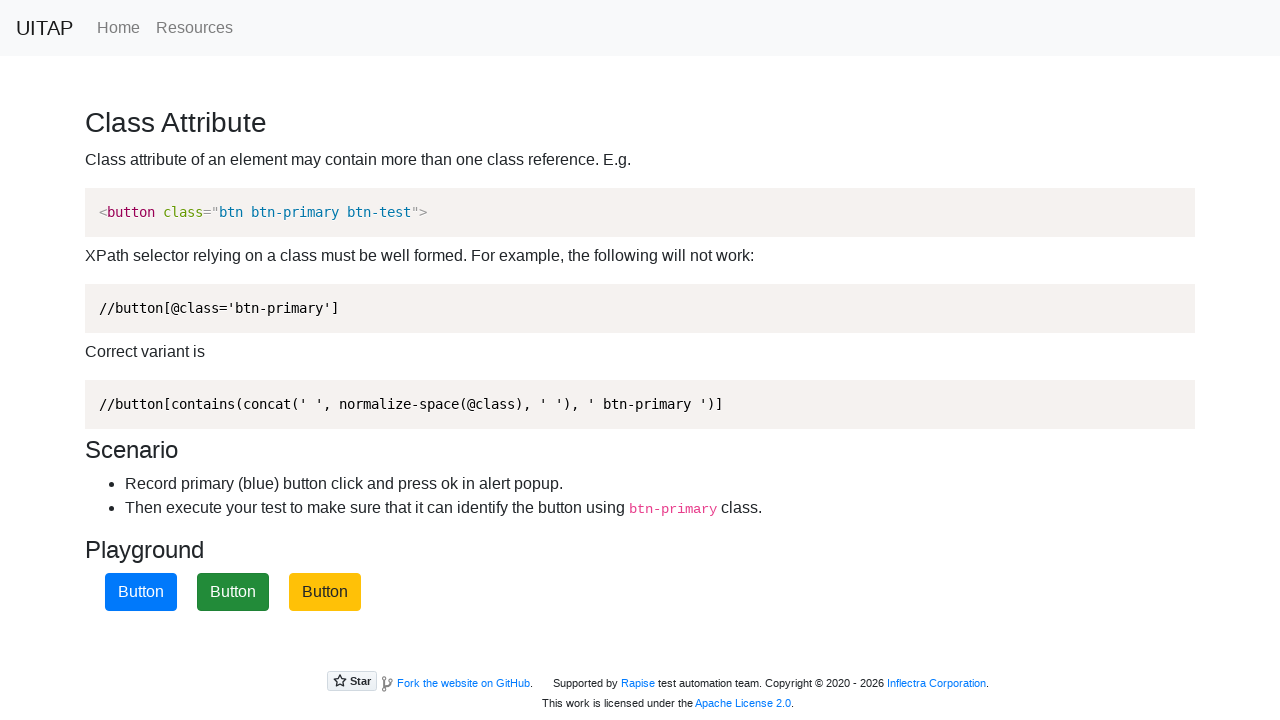

Set up dialog handler to accept alerts
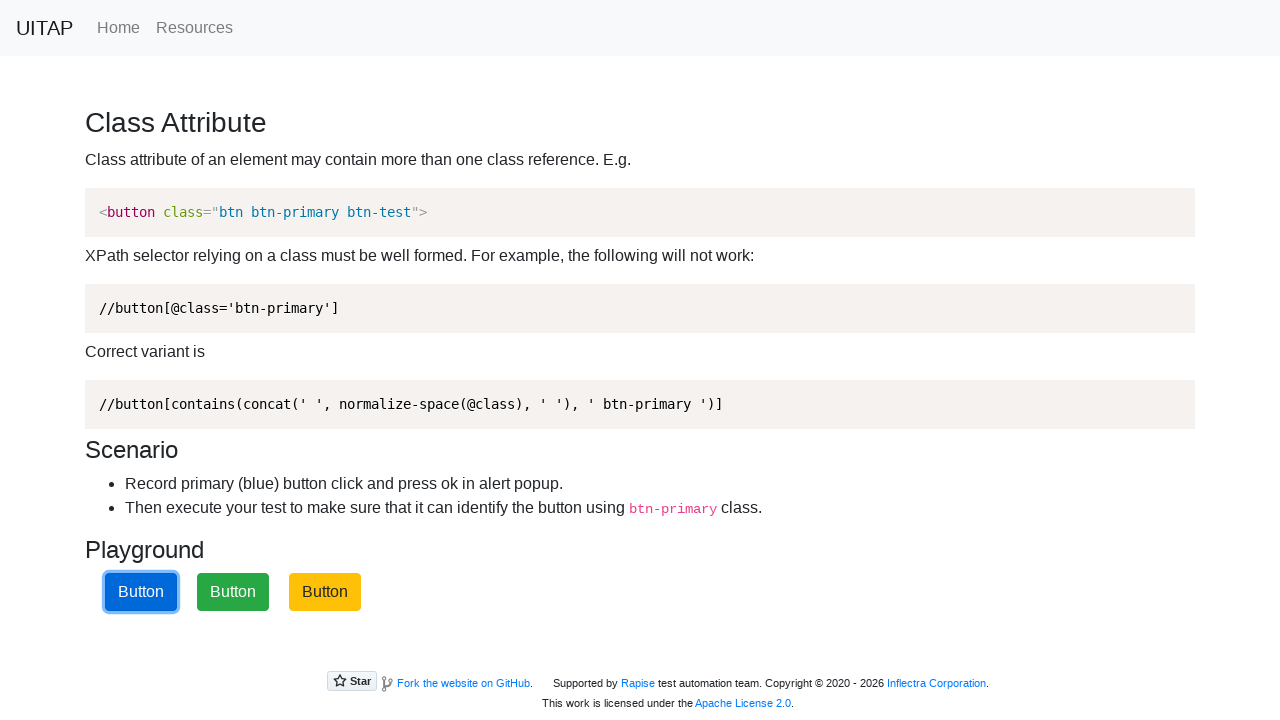

Waited for dialog to appear and be handled
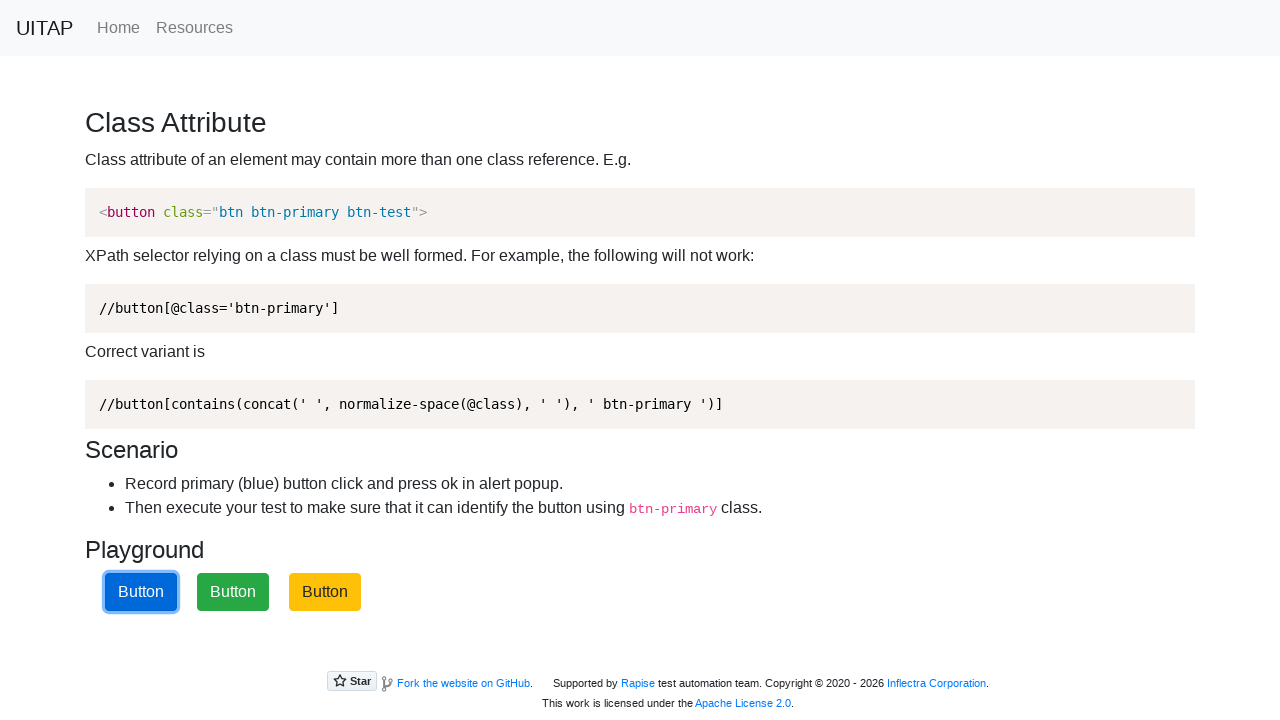

Refreshed page after alert handling (iteration 3/3)
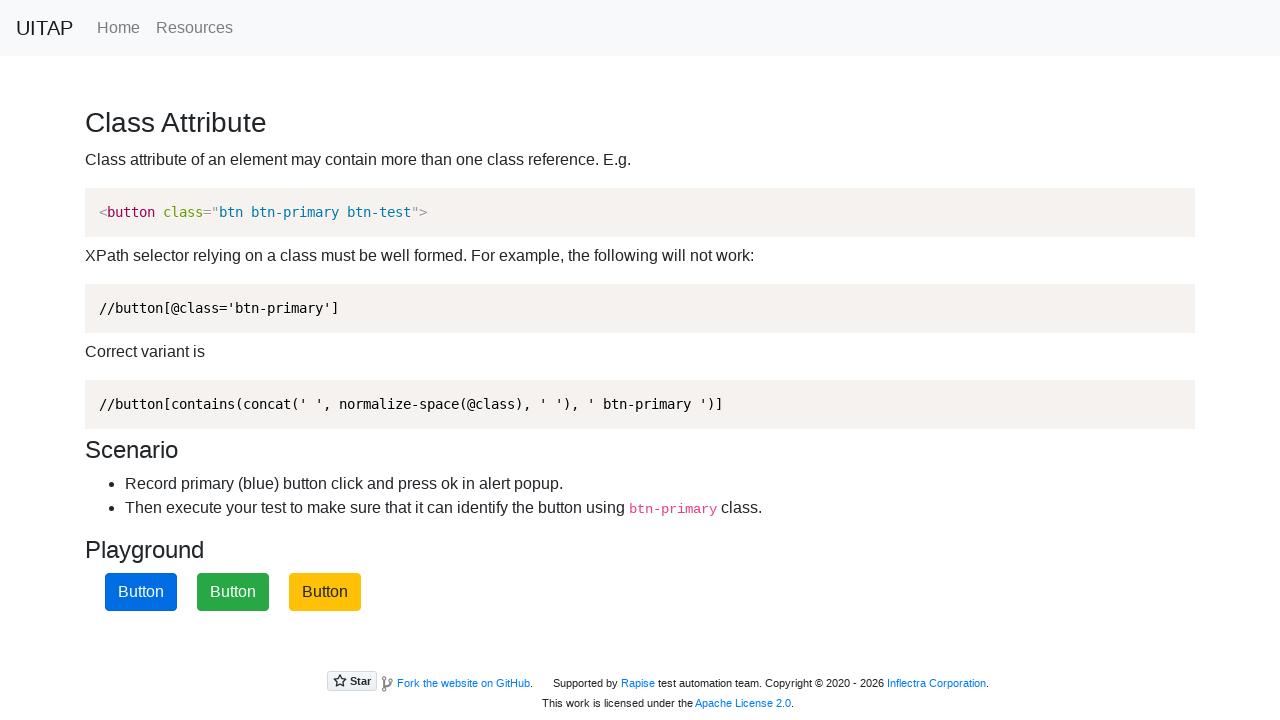

Set up permanent dialog handler
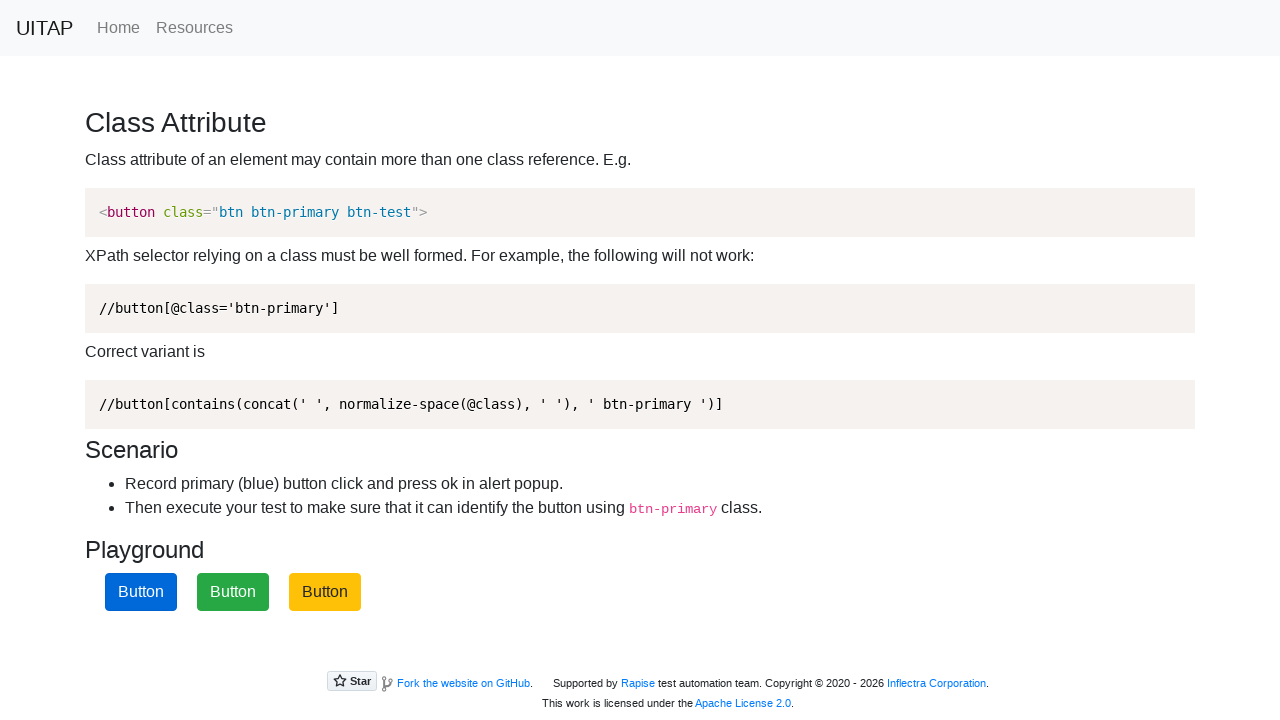

Clicked primary button (alternative loop iteration 1/3) at (141, 592) on button.btn-primary
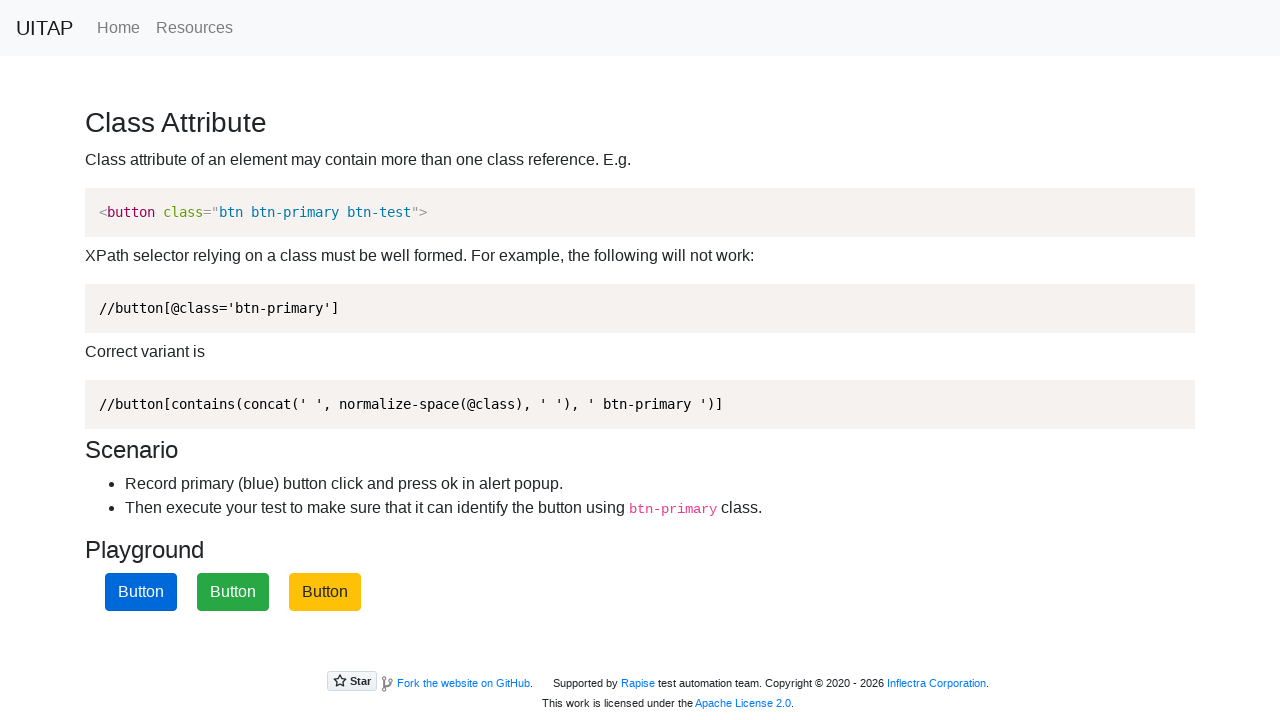

Waited for dialog handling to complete
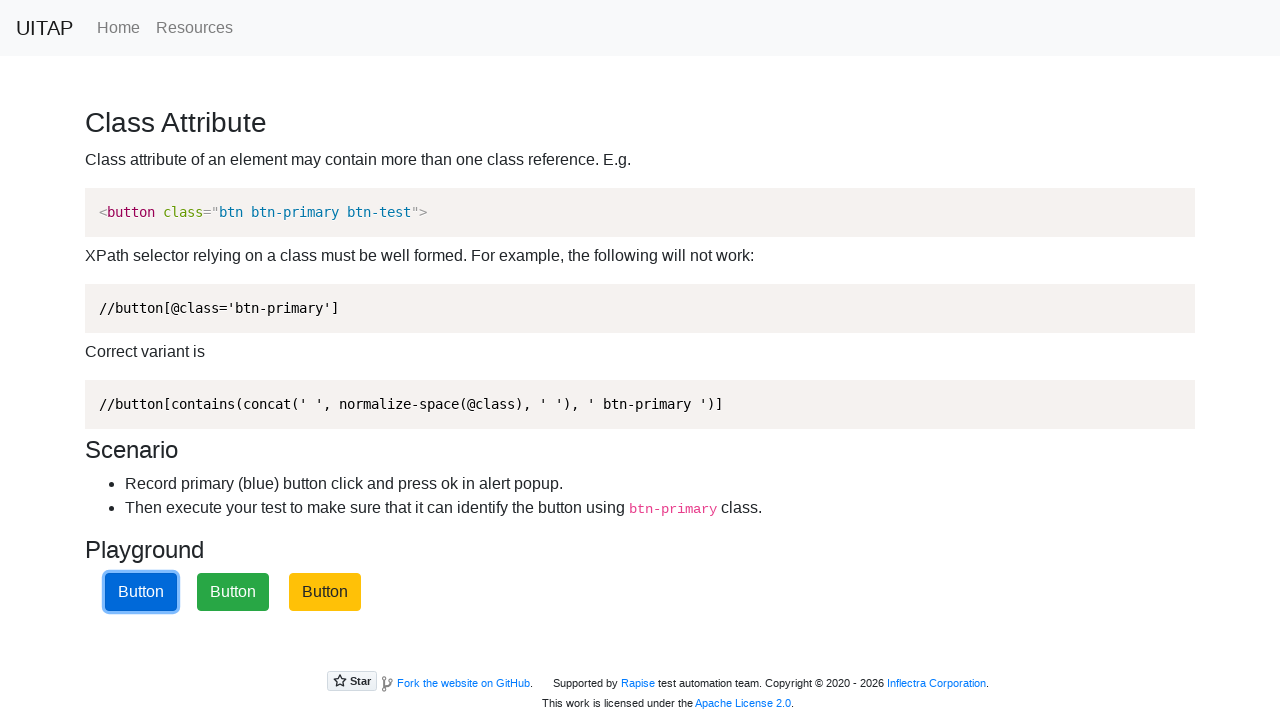

Refreshed page (alternative loop iteration 1/3)
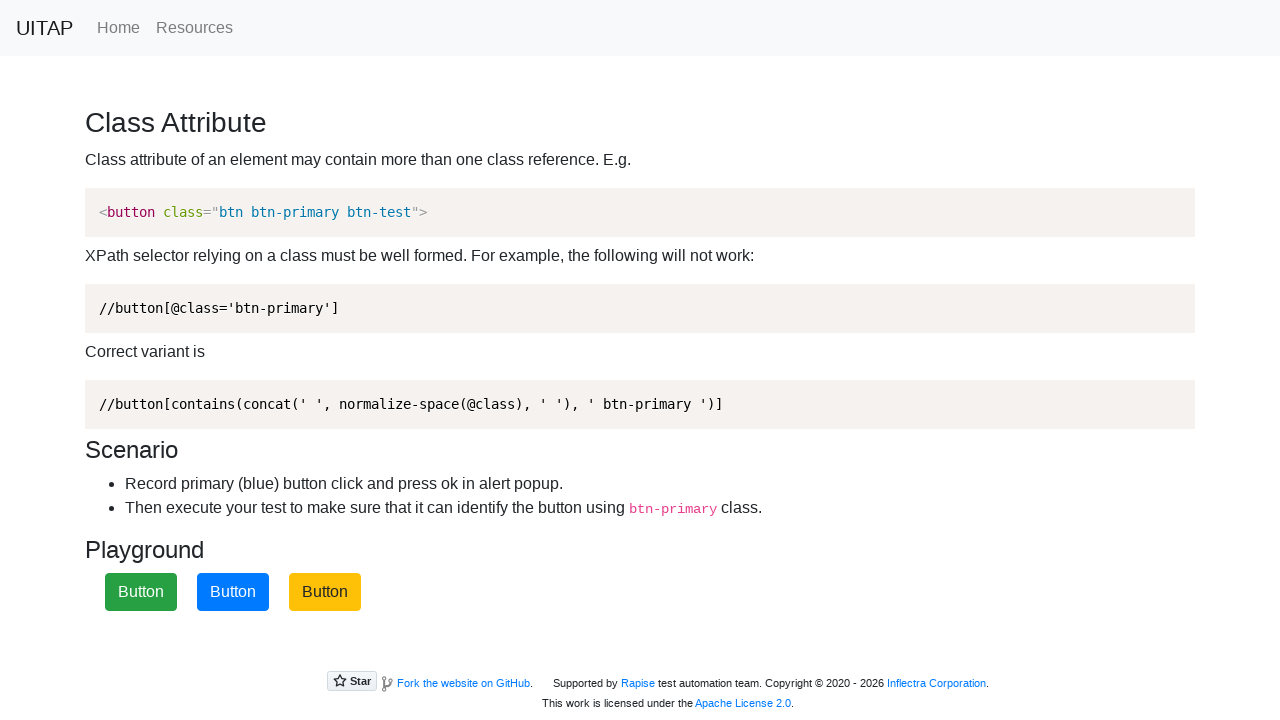

Clicked primary button (alternative loop iteration 2/3) at (233, 592) on button.btn-primary
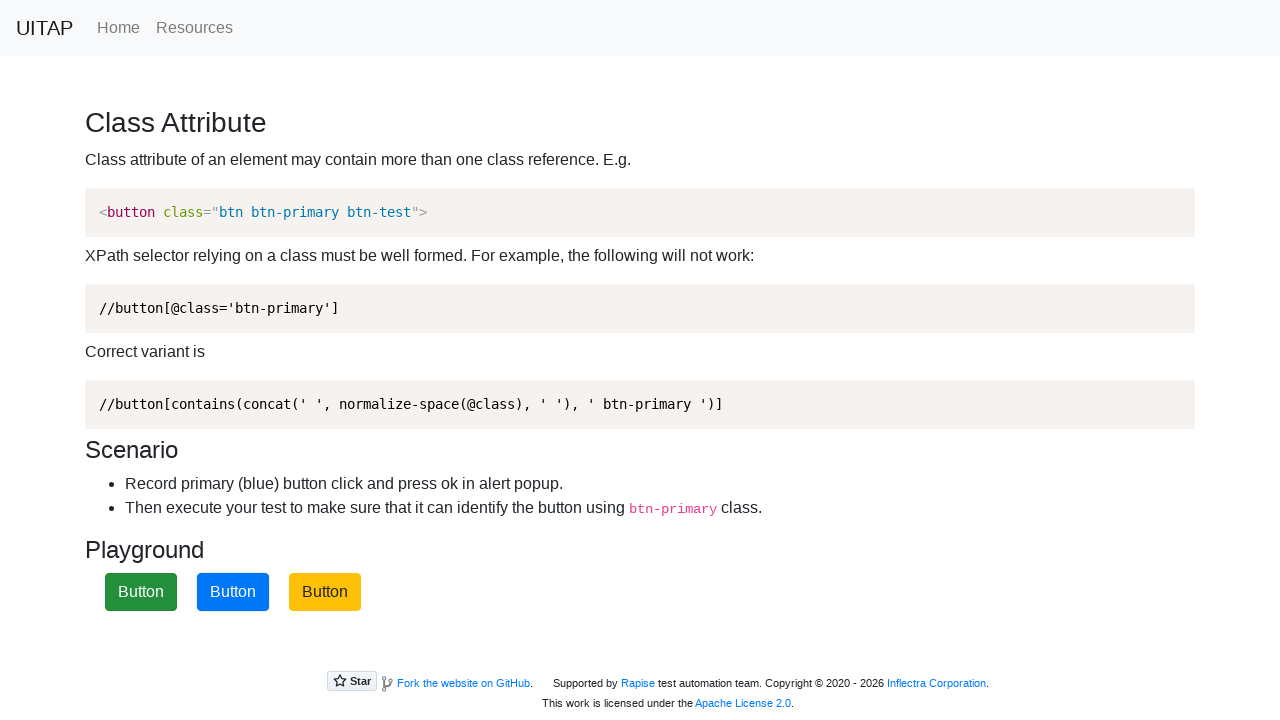

Waited for dialog handling to complete
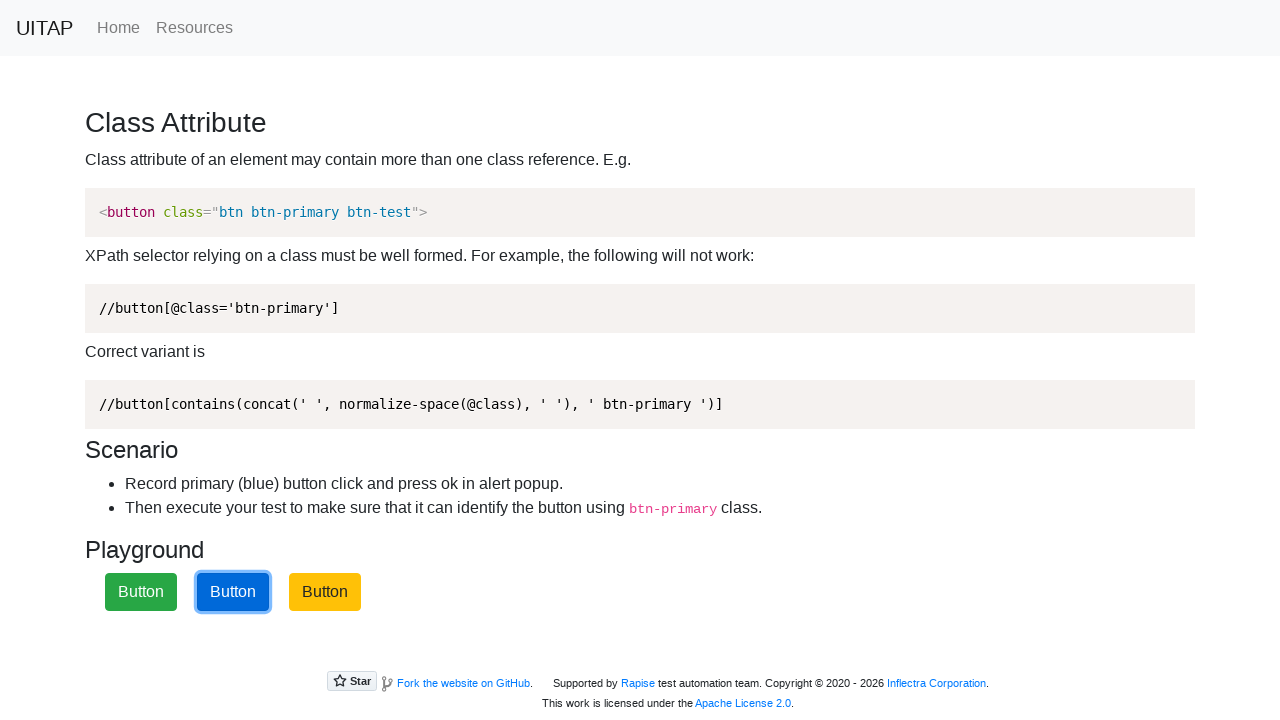

Refreshed page (alternative loop iteration 2/3)
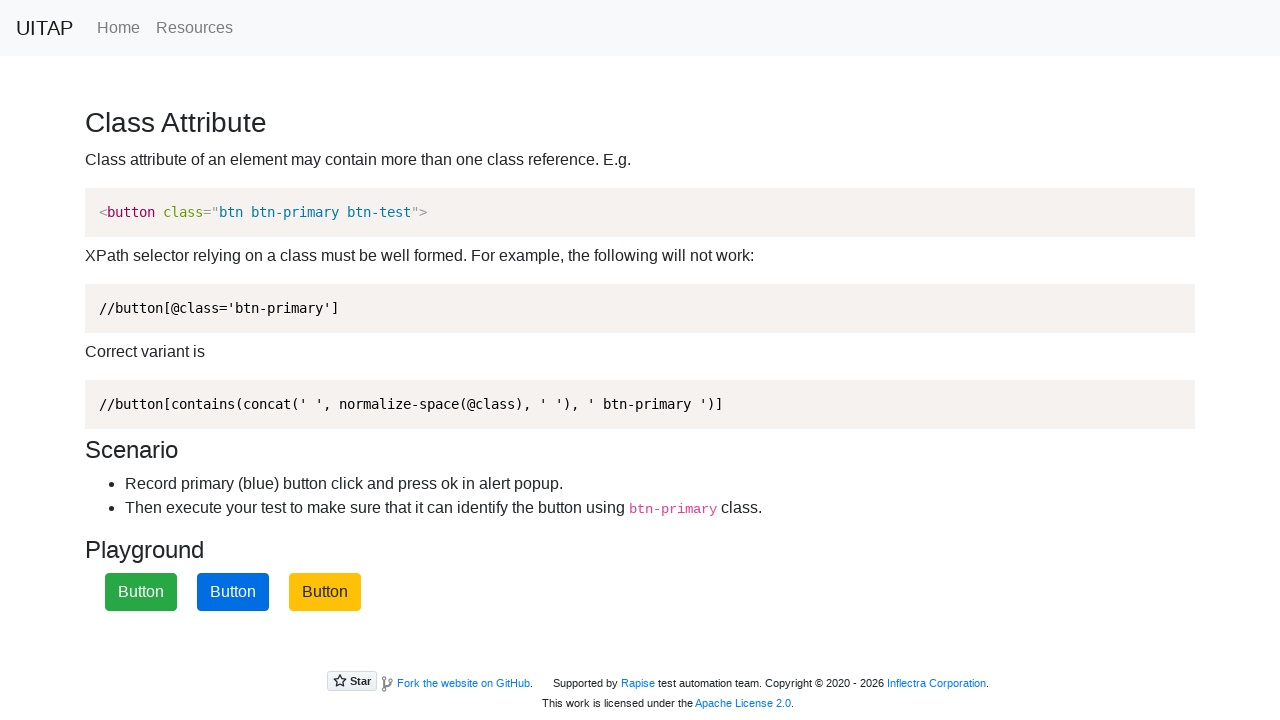

Clicked primary button (alternative loop iteration 3/3) at (233, 592) on button.btn-primary
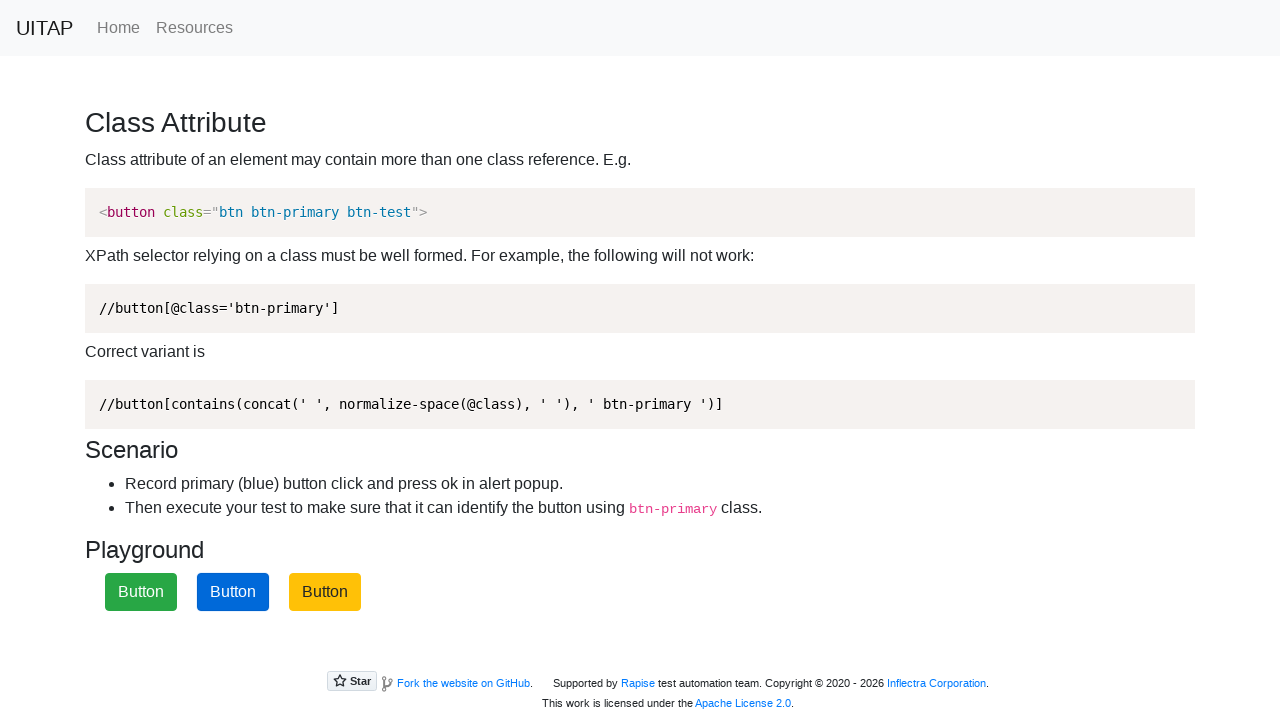

Waited for dialog handling to complete
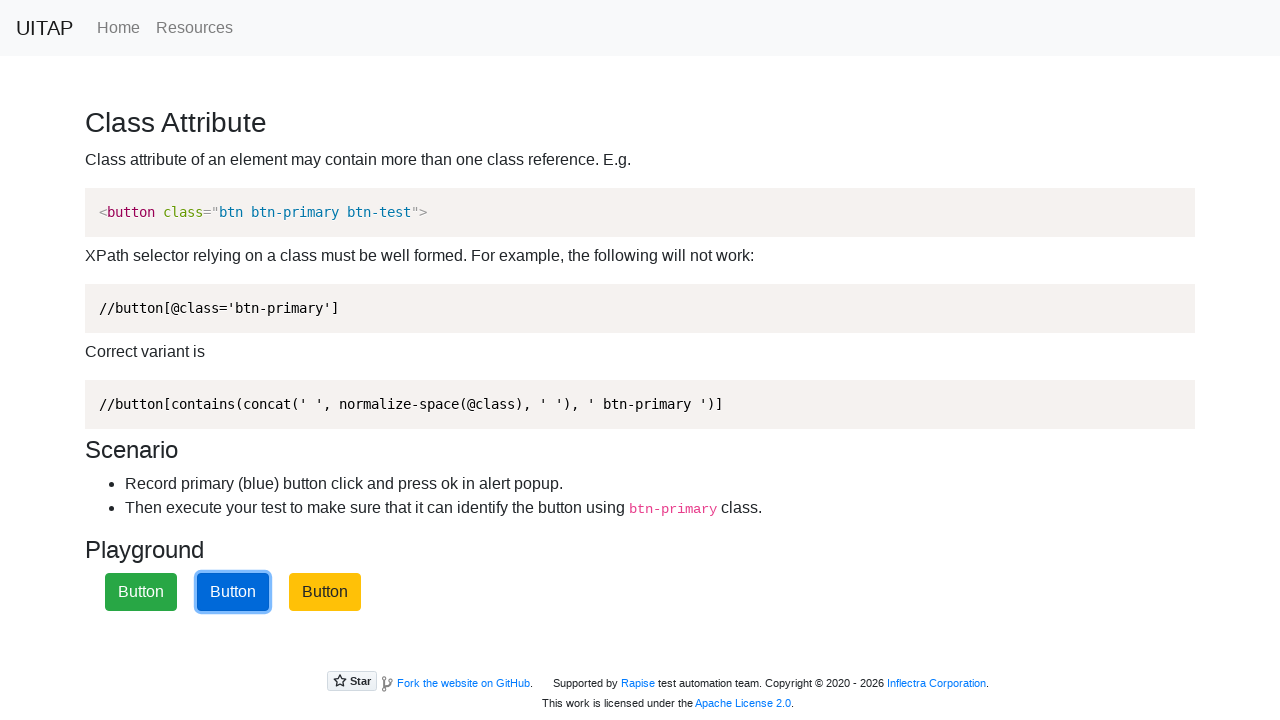

Refreshed page (alternative loop iteration 3/3)
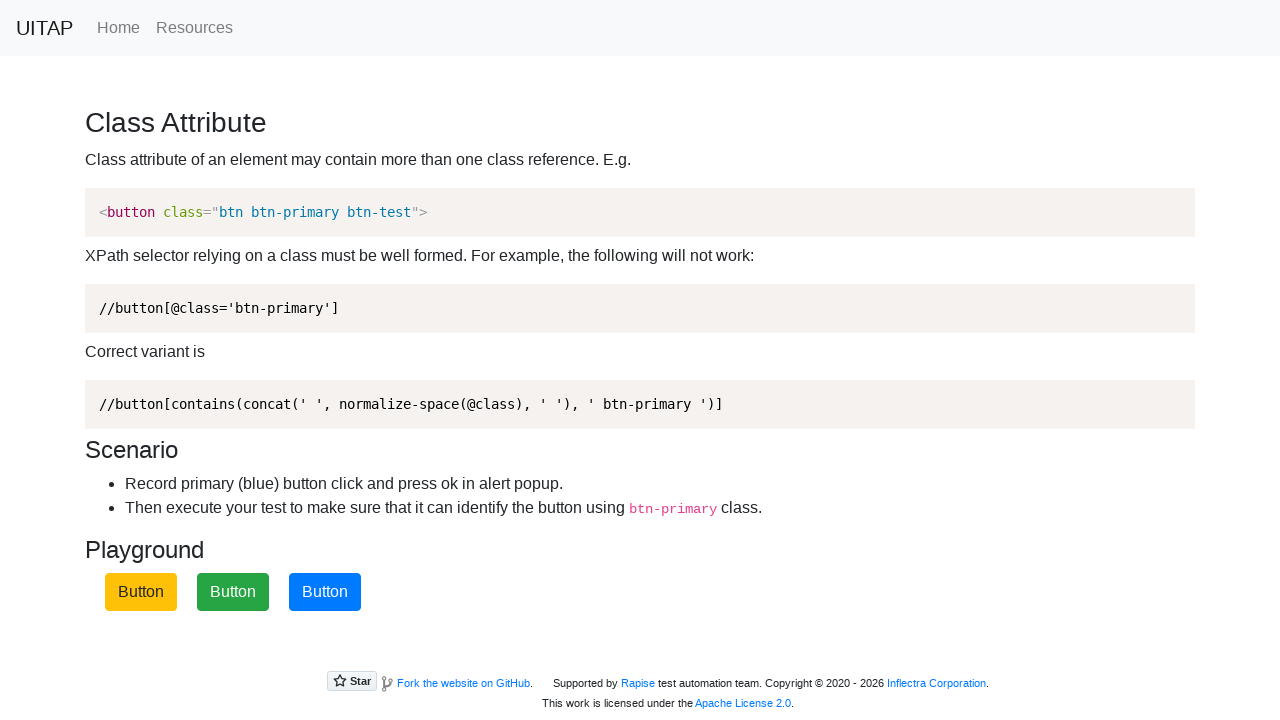

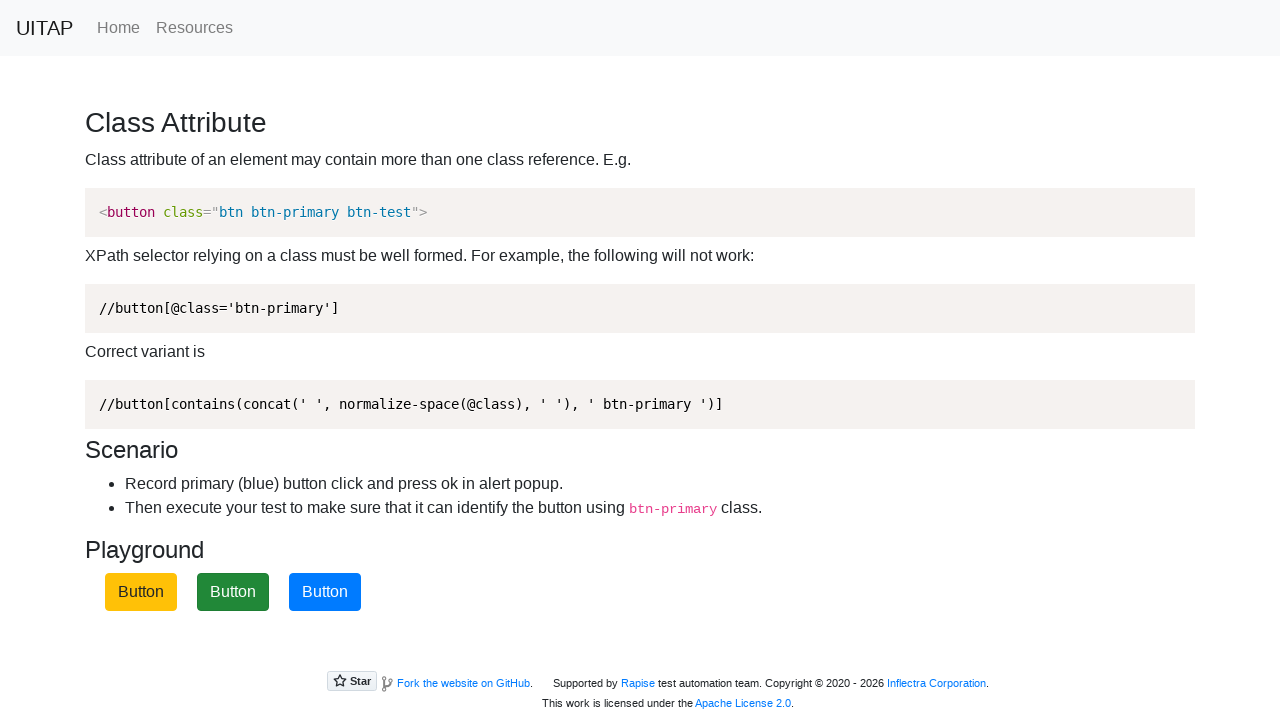